Tests keyboard key press interactions on Microsoft's anti-ghosting demo page

Starting URL: https://www.microsoft.com/applied-sciences/projects/anti-ghosting-demo

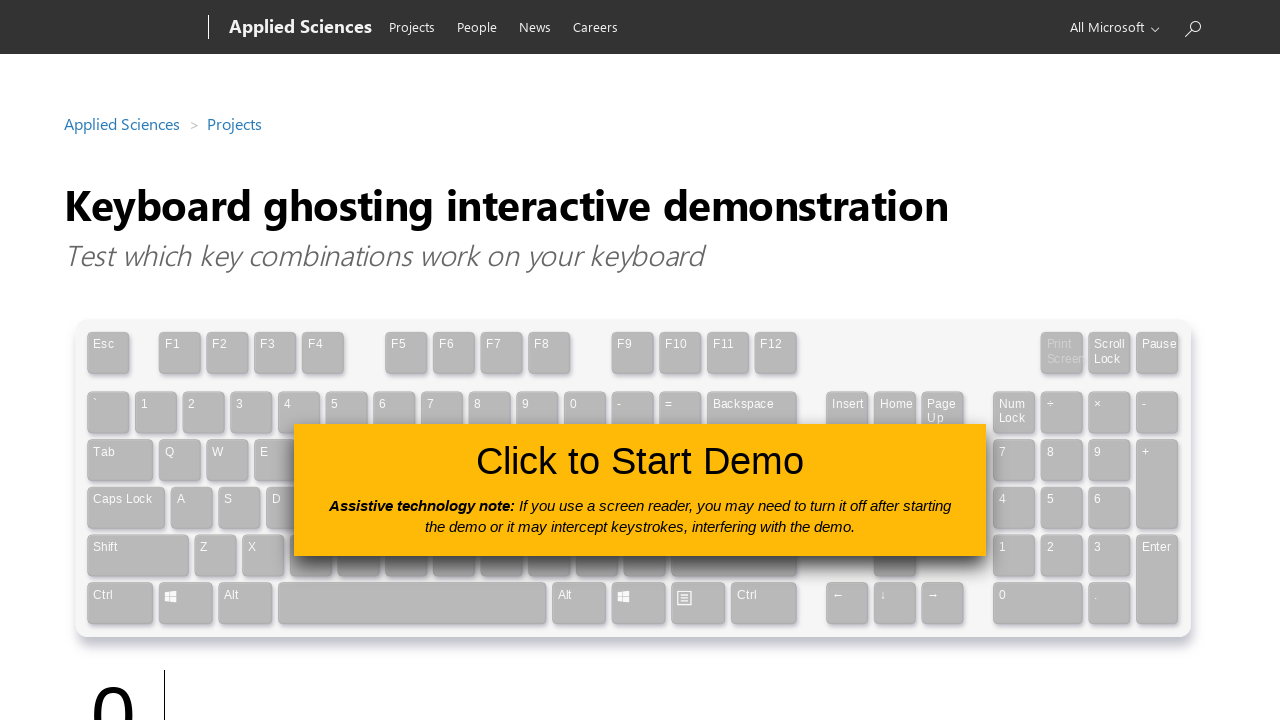

Navigated to Microsoft anti-ghosting demo page
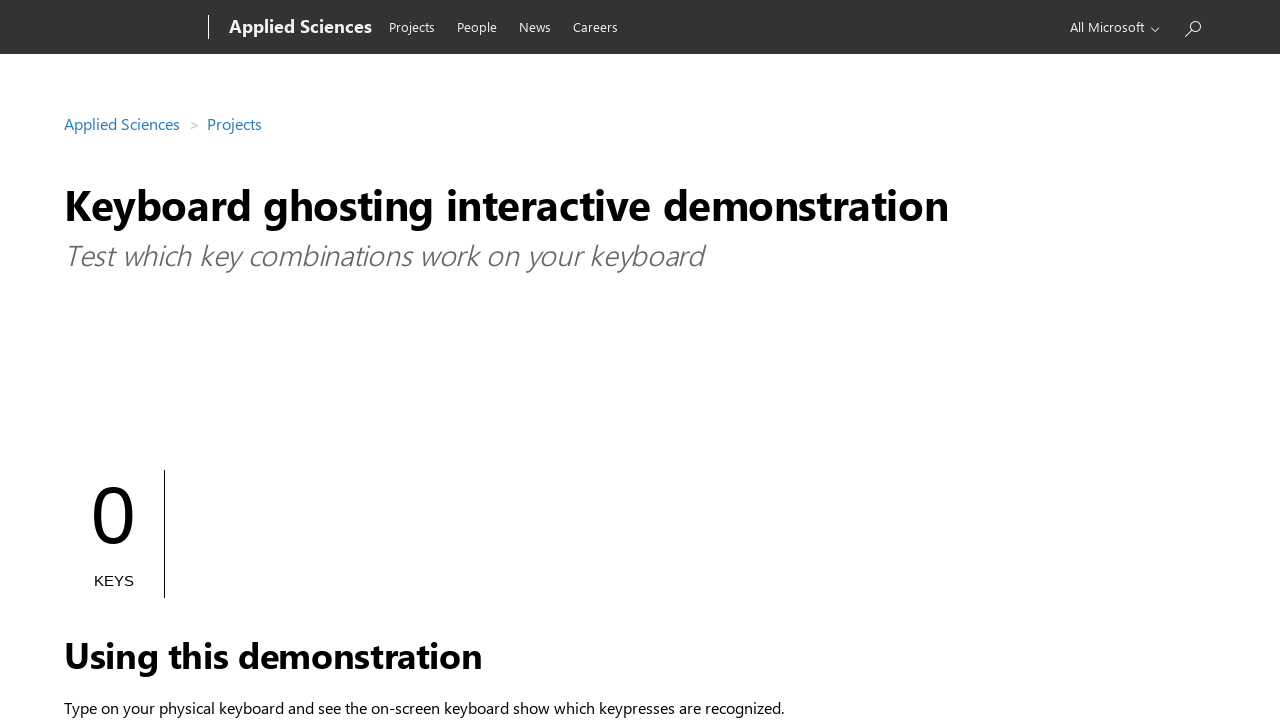

Clicked the 'Click to Use' button to activate demo at (640, 490) on #clickToUseButton
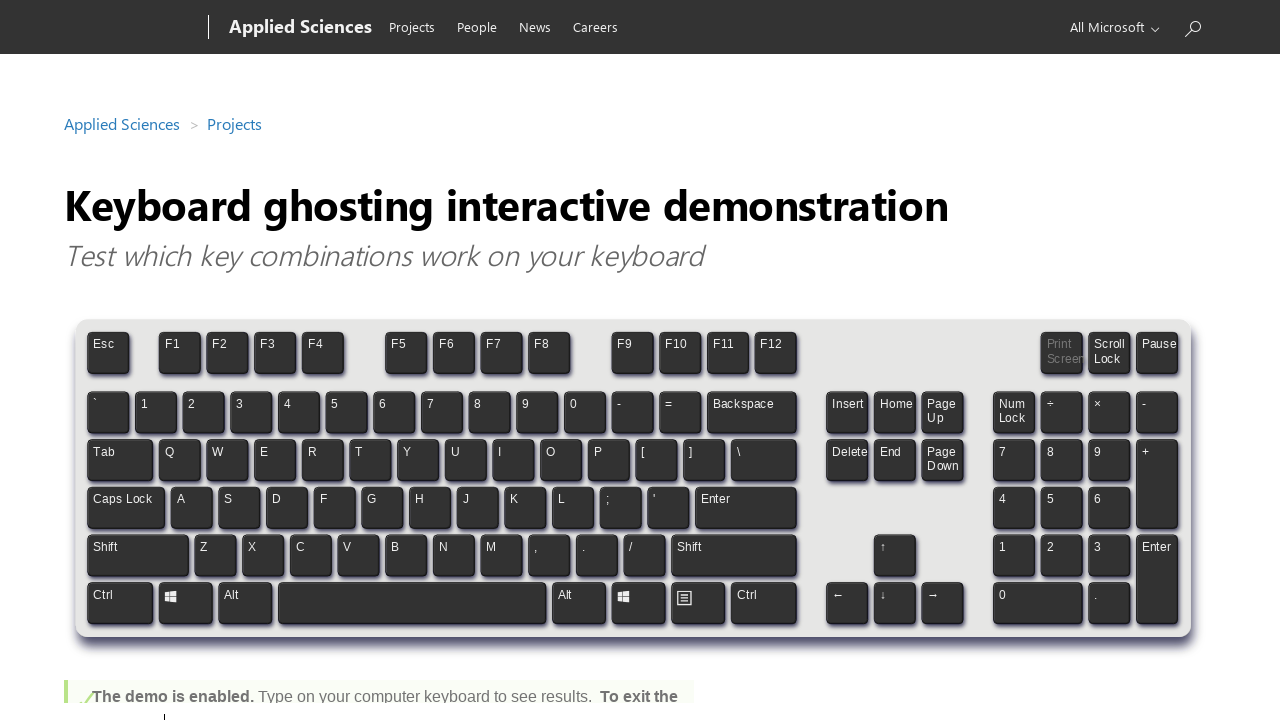

Pressed and held Control key
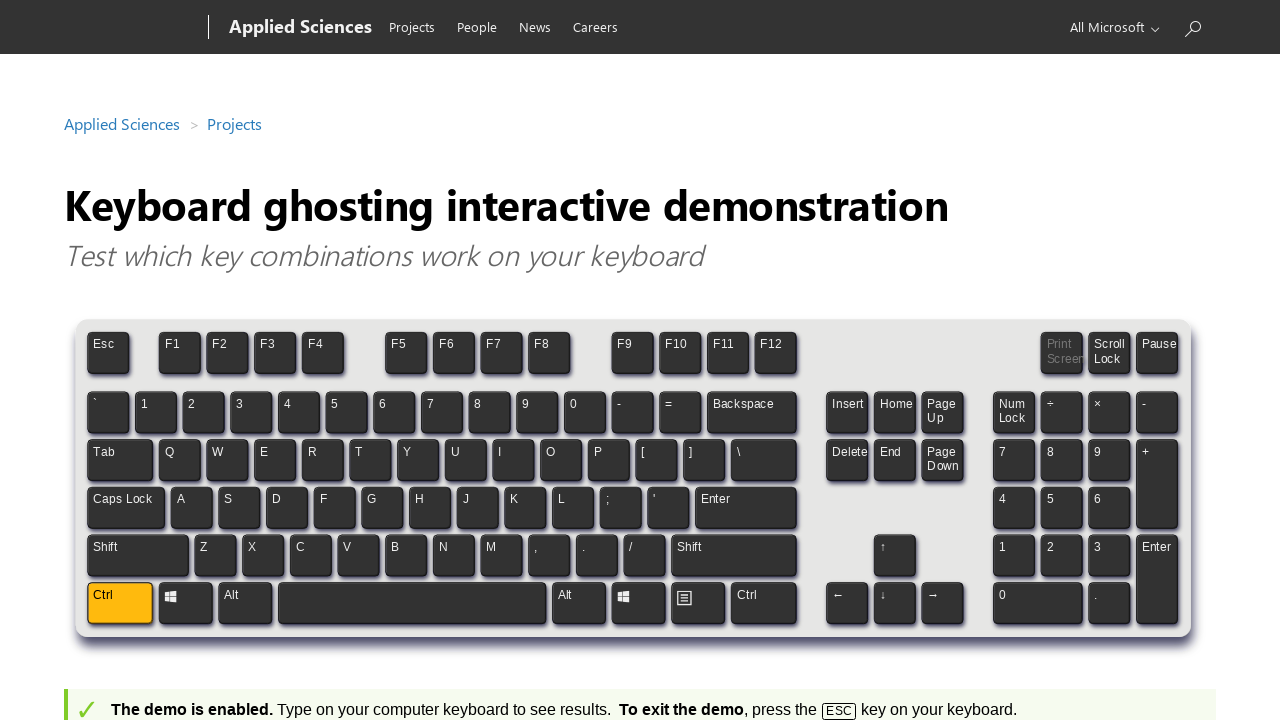

Pressed and held Alt key while Control is held
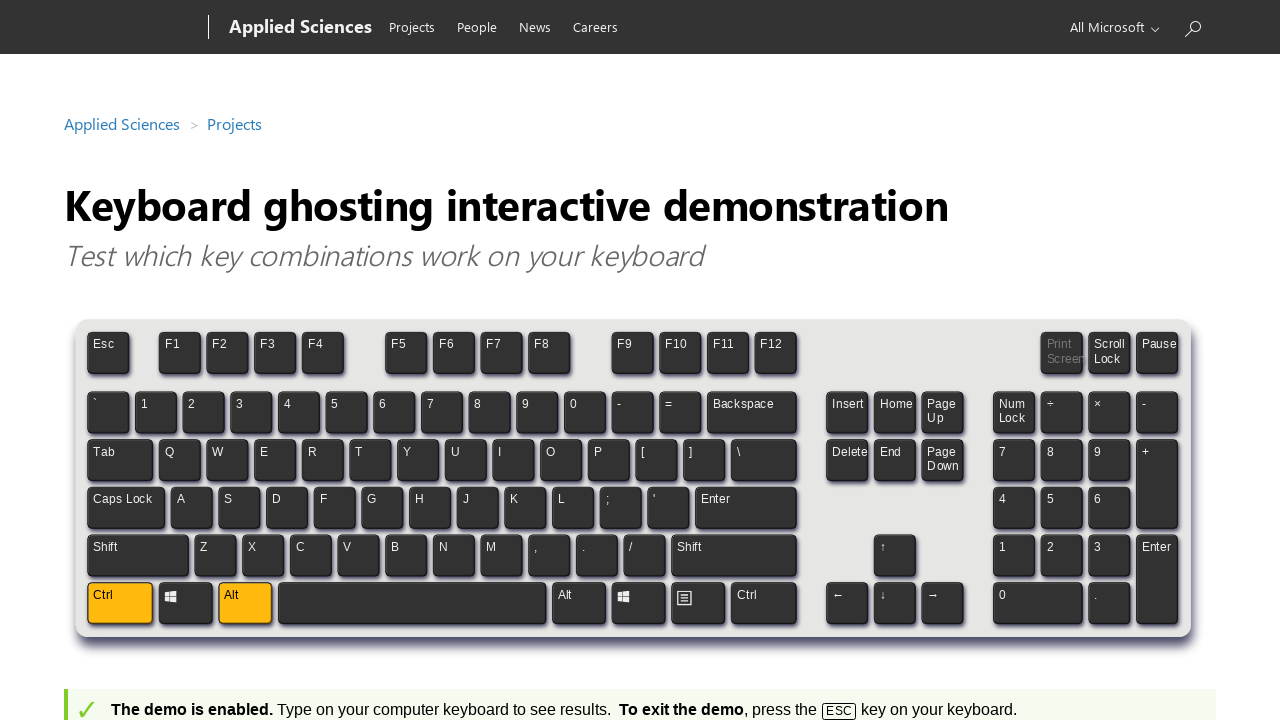

Waited 1000ms with Ctrl+Alt held down
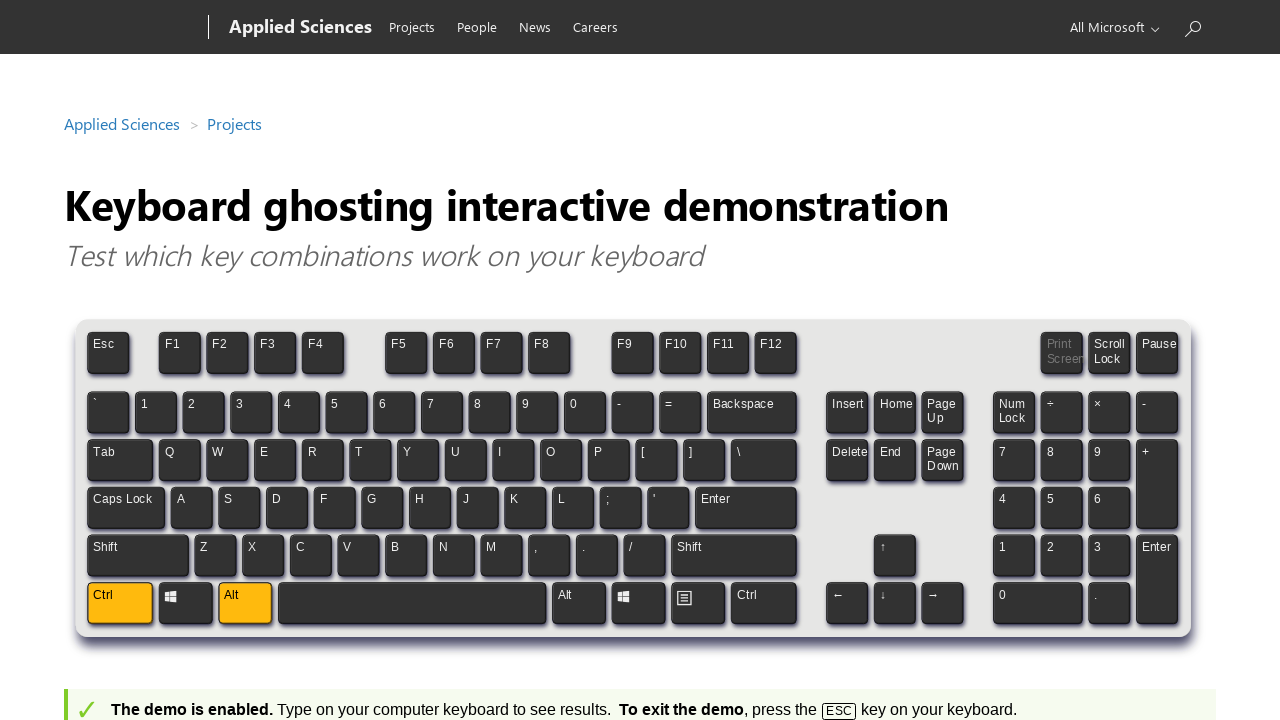

Released Alt key, Control still held
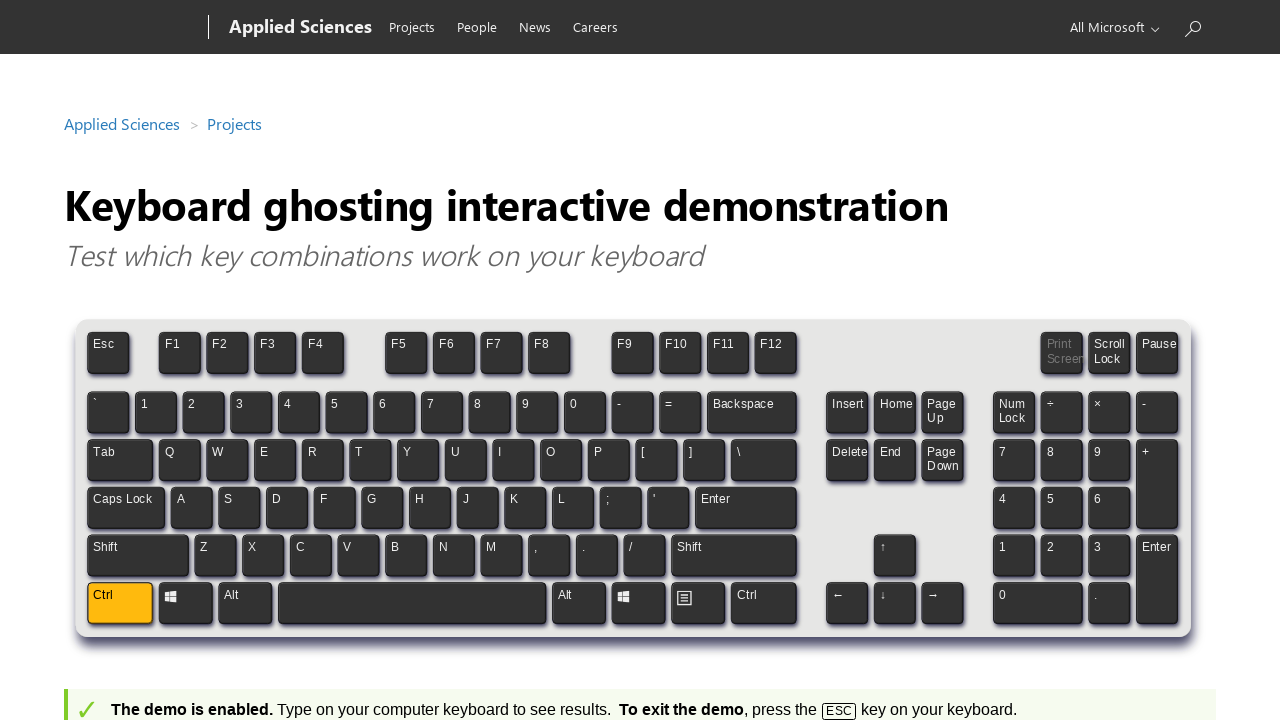

Waited 1000ms with Control still held
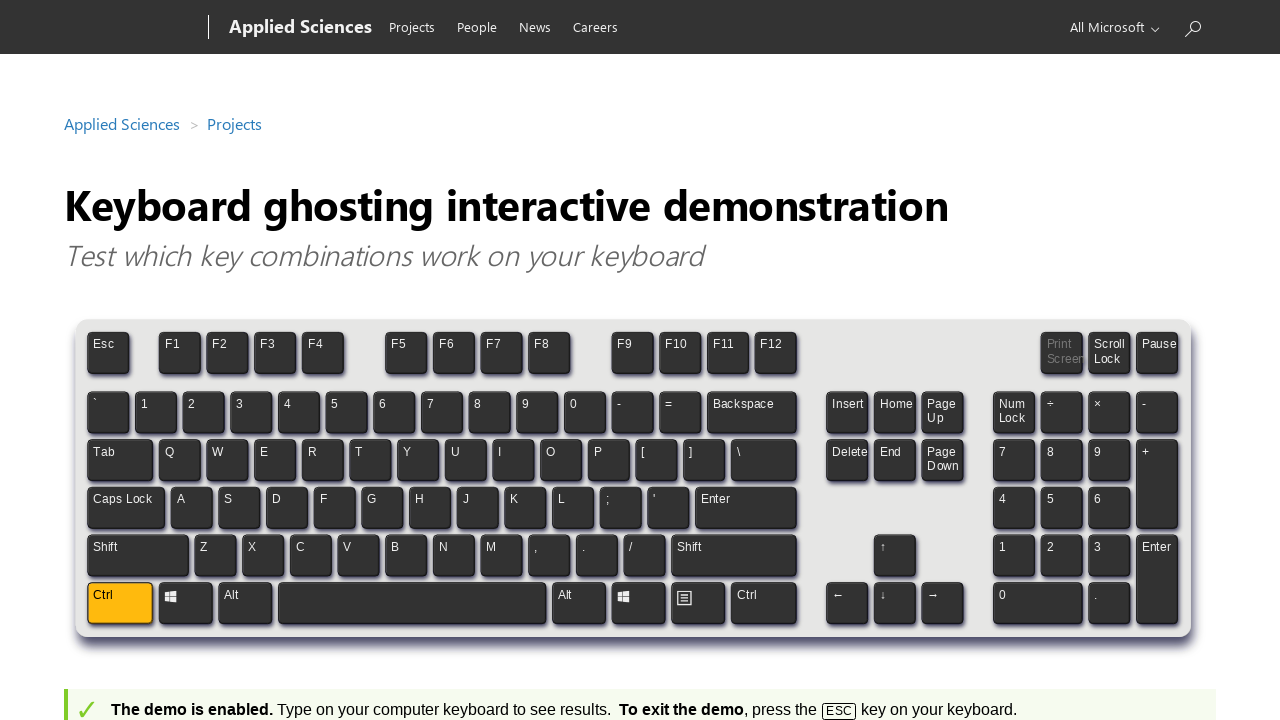

Typed 'JURSIP' with Control key still held down
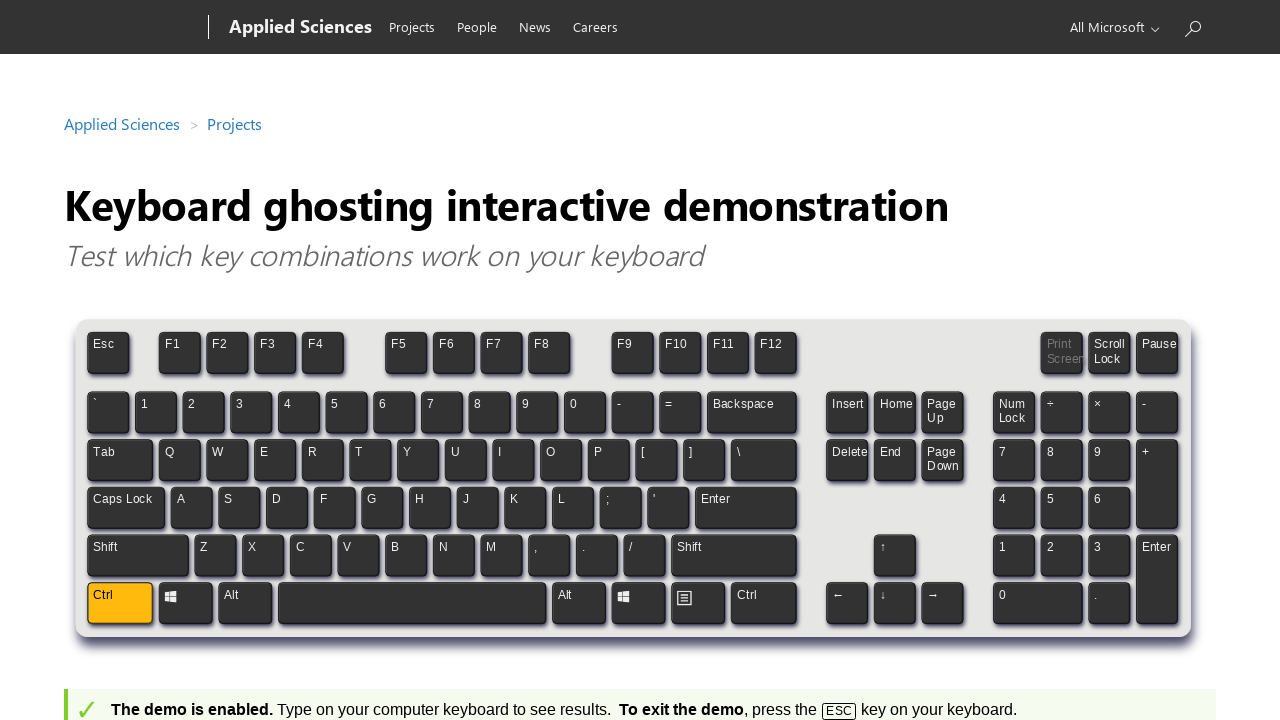

Released Control key
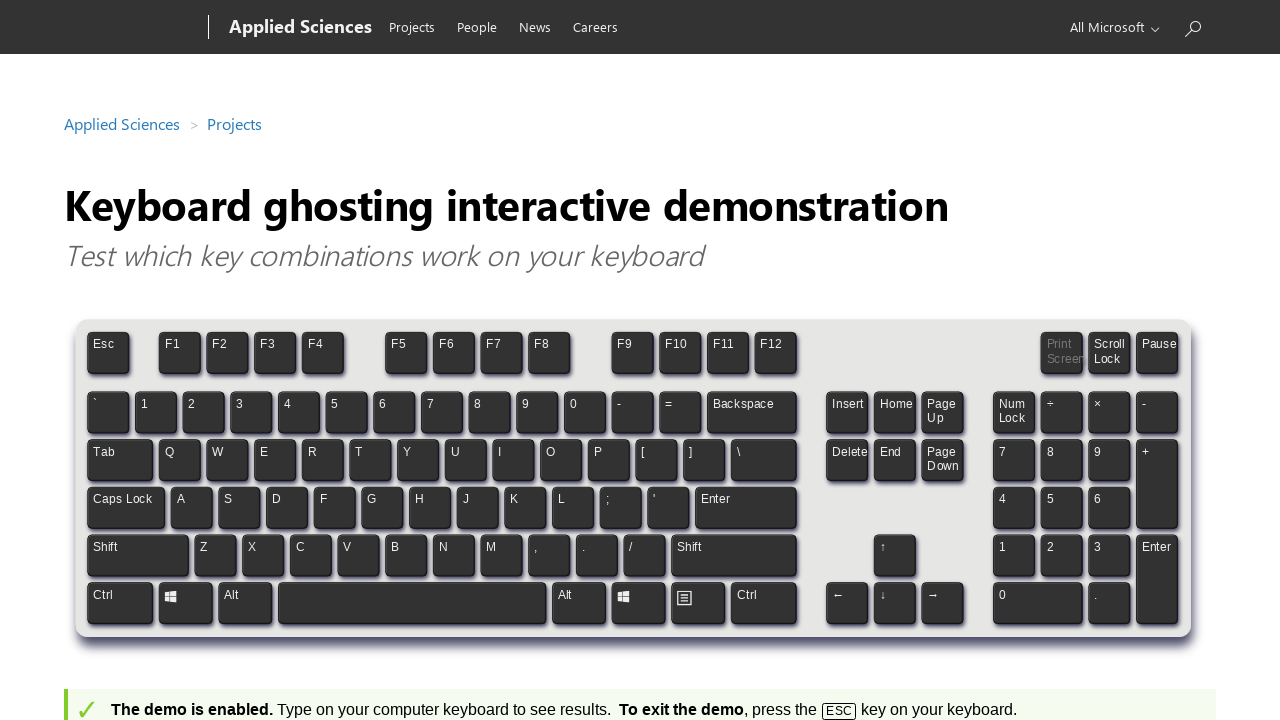

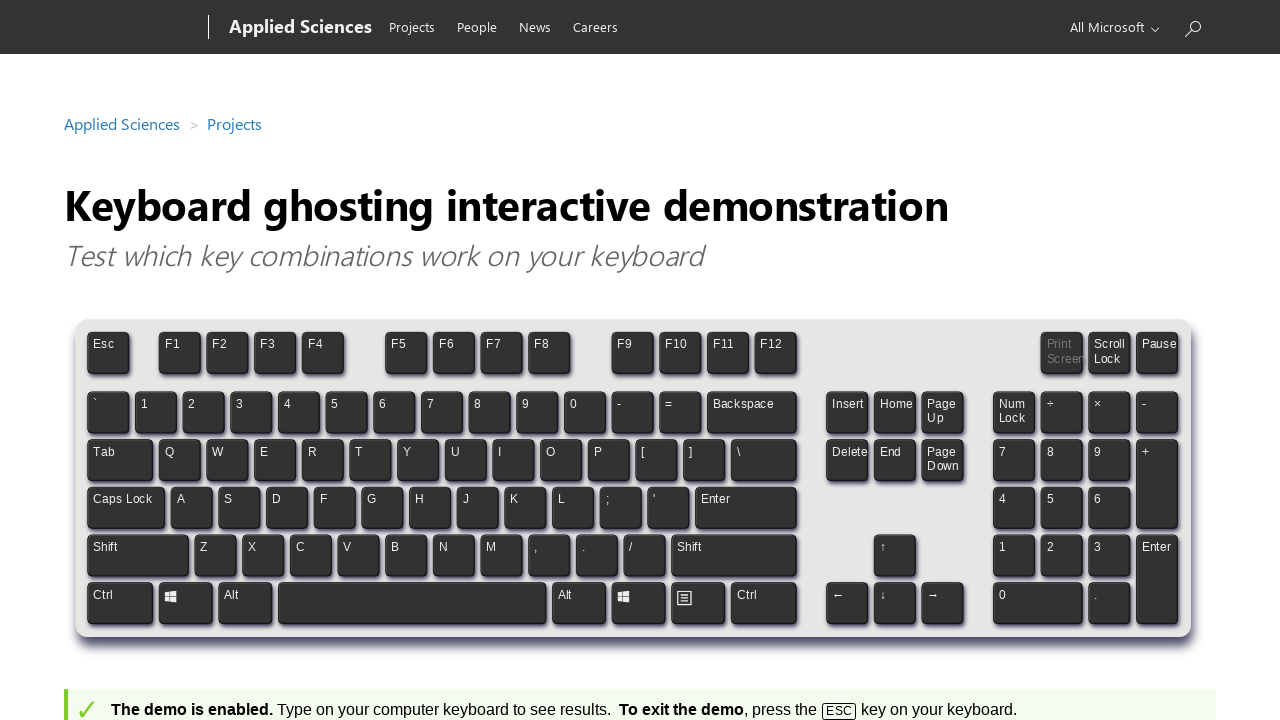